Tests adding a product to the shopping cart and verifies the cart dropdown appears

Starting URL: https://solace-medusa-starter.vercel.app/de/products/winsdor-bar-stool

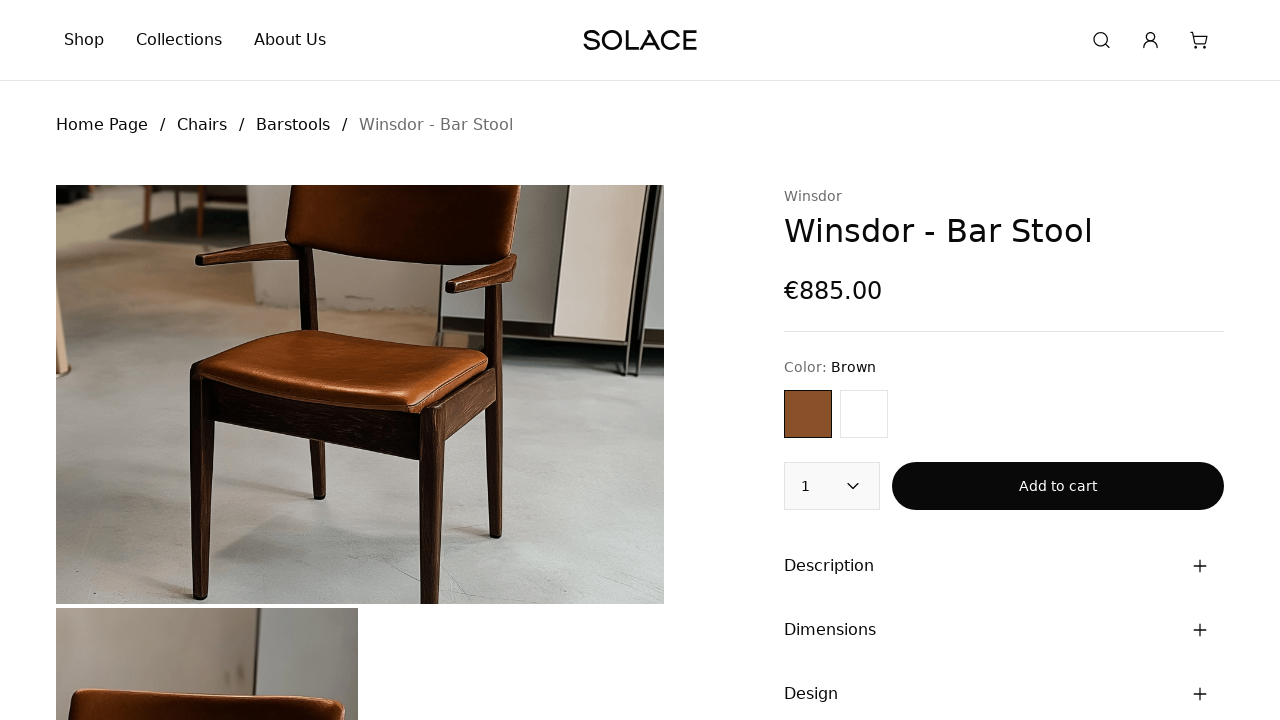

Clicked add to cart button for Windsor Bar Stool at (1058, 486) on [data-testid='add-product-button']
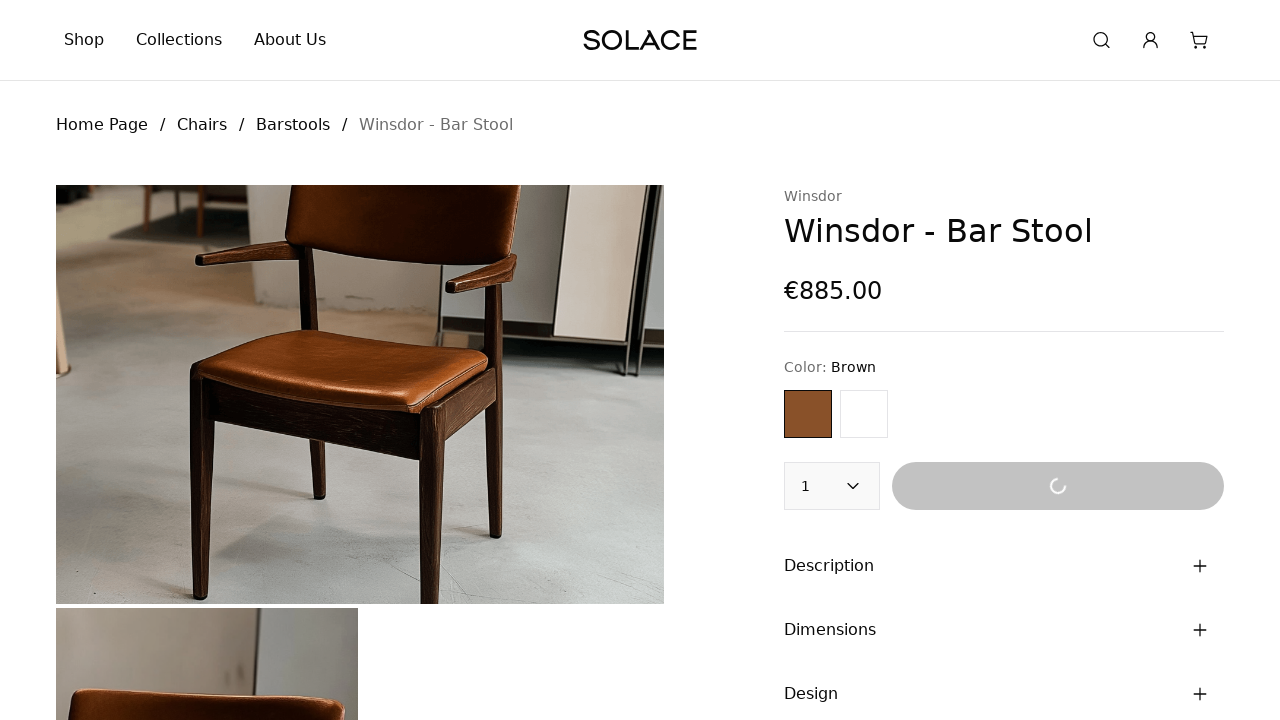

Shopping cart dropdown appeared, confirming product was added to cart
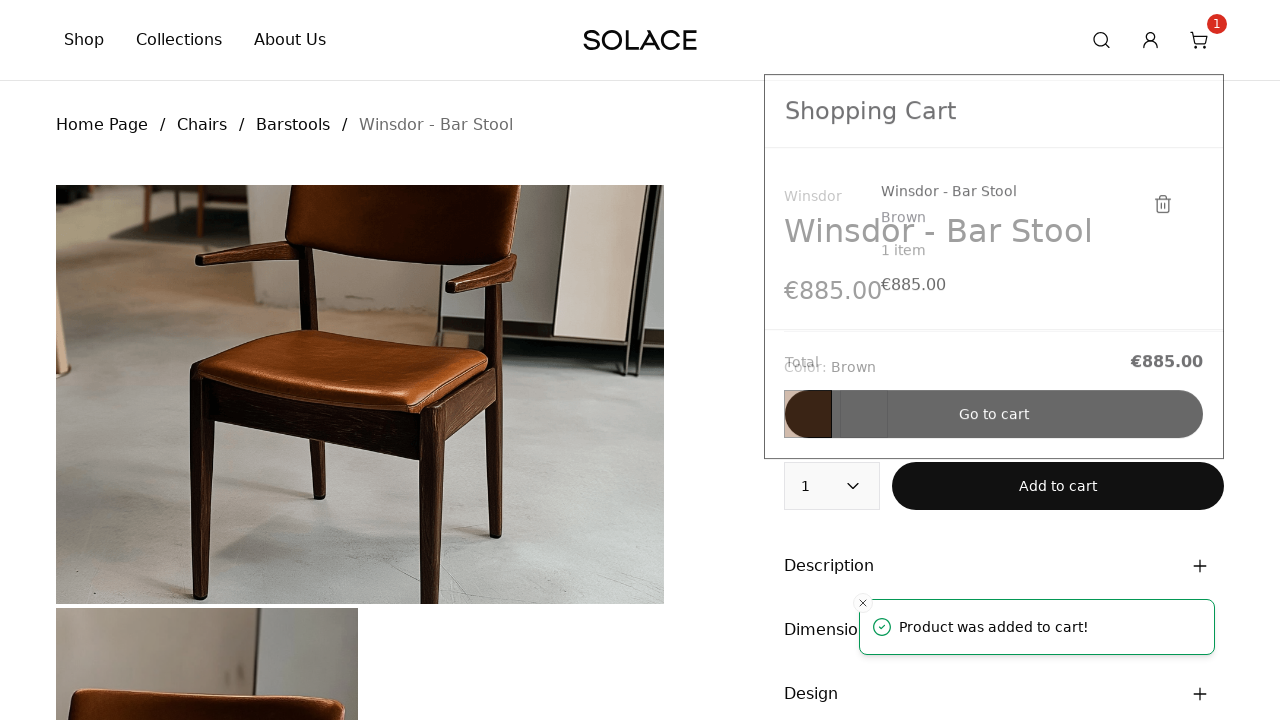

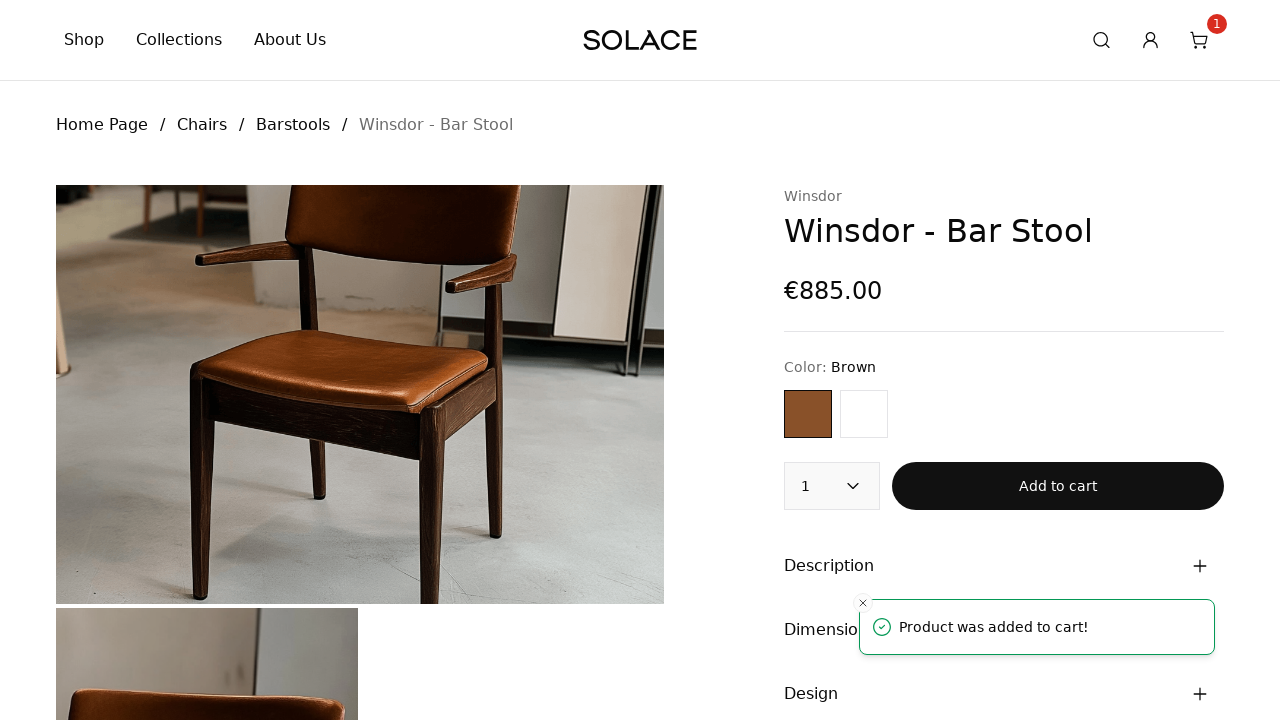